Tests Bootstrap dropdown functionality by clicking on the dropdown menu and selecting the JavaScript option from the list

Starting URL: http://seleniumpractise.blogspot.co.uk/2016/08/bootstrap-dropdown-example-for-selenium.html

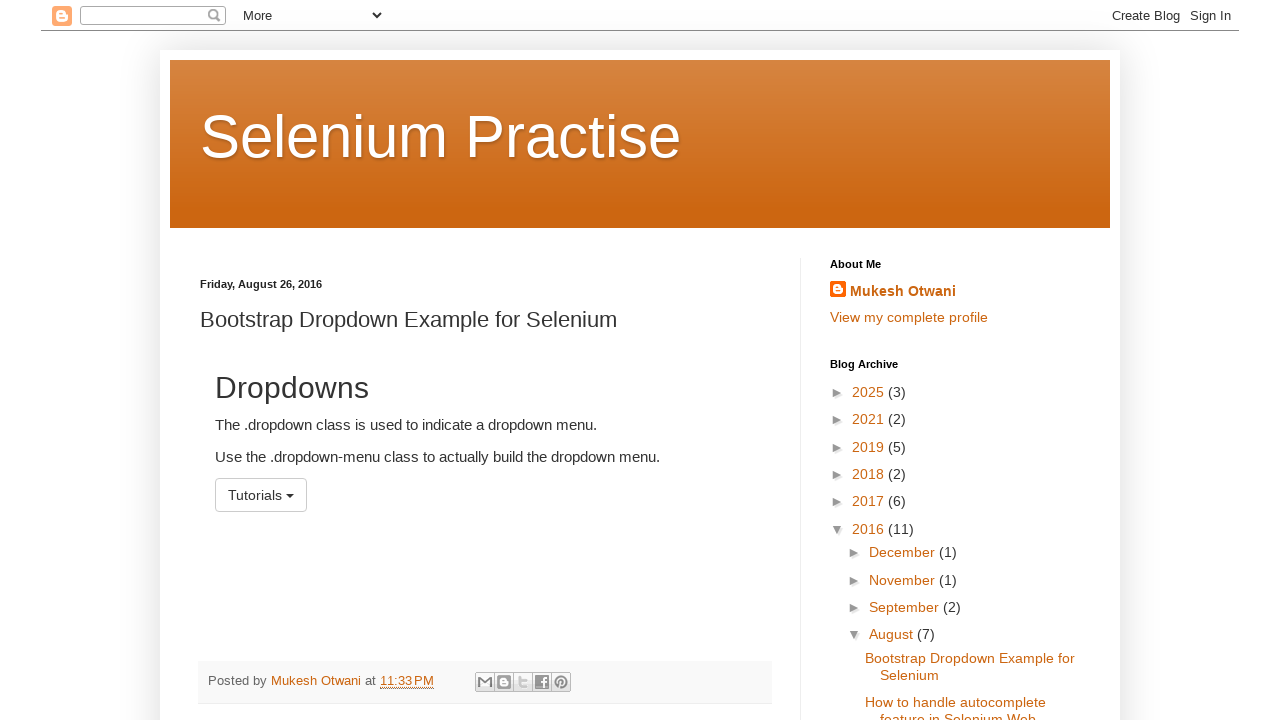

Clicked dropdown menu button at (261, 495) on #menu1
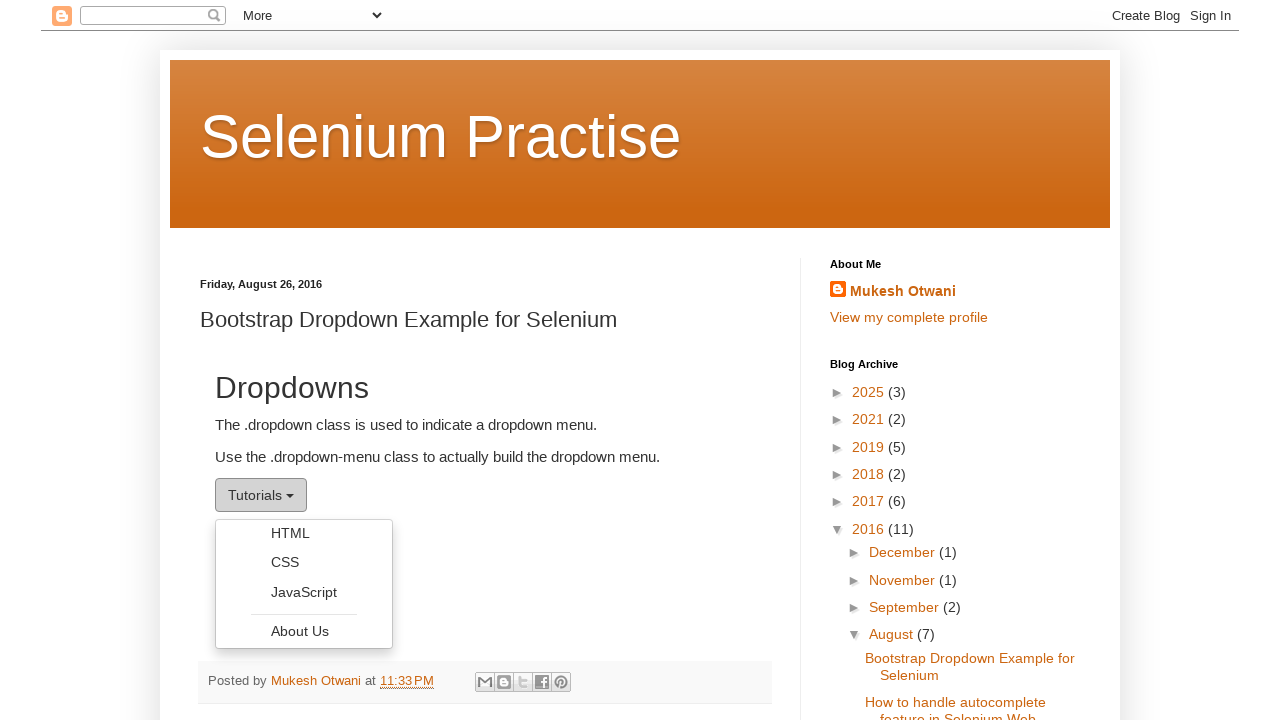

Dropdown menu became visible
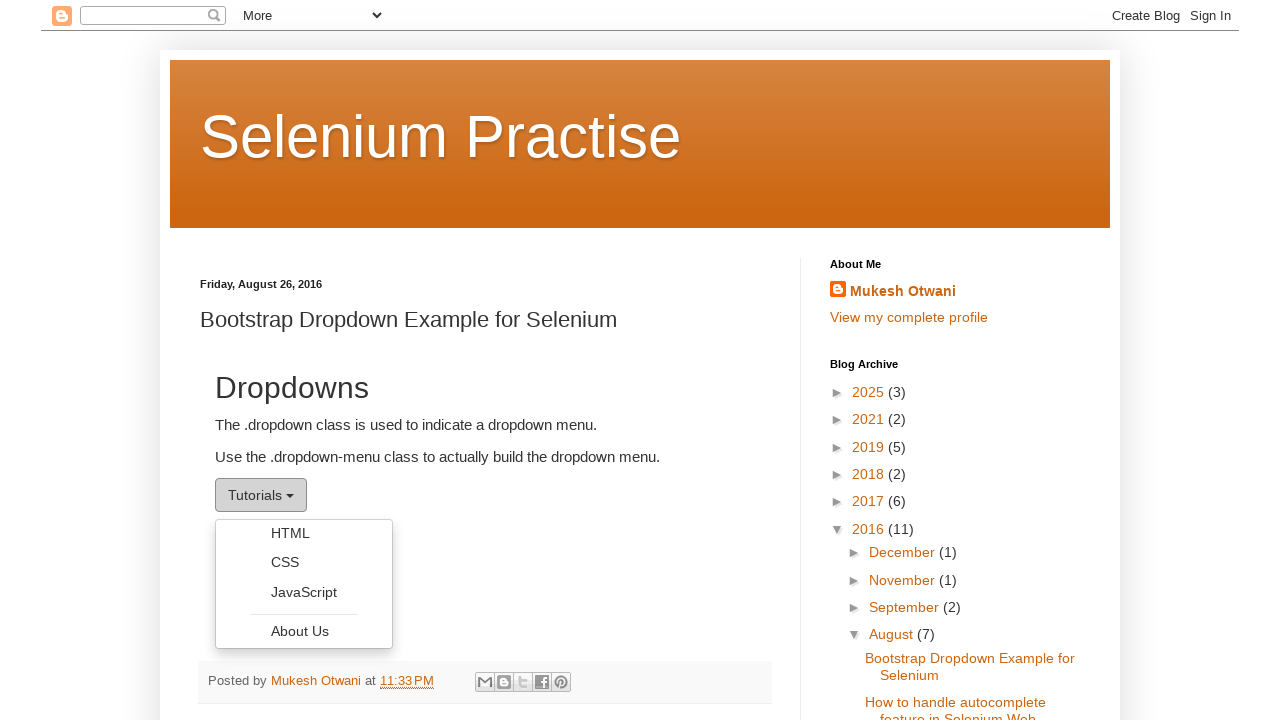

Retrieved all dropdown menu items
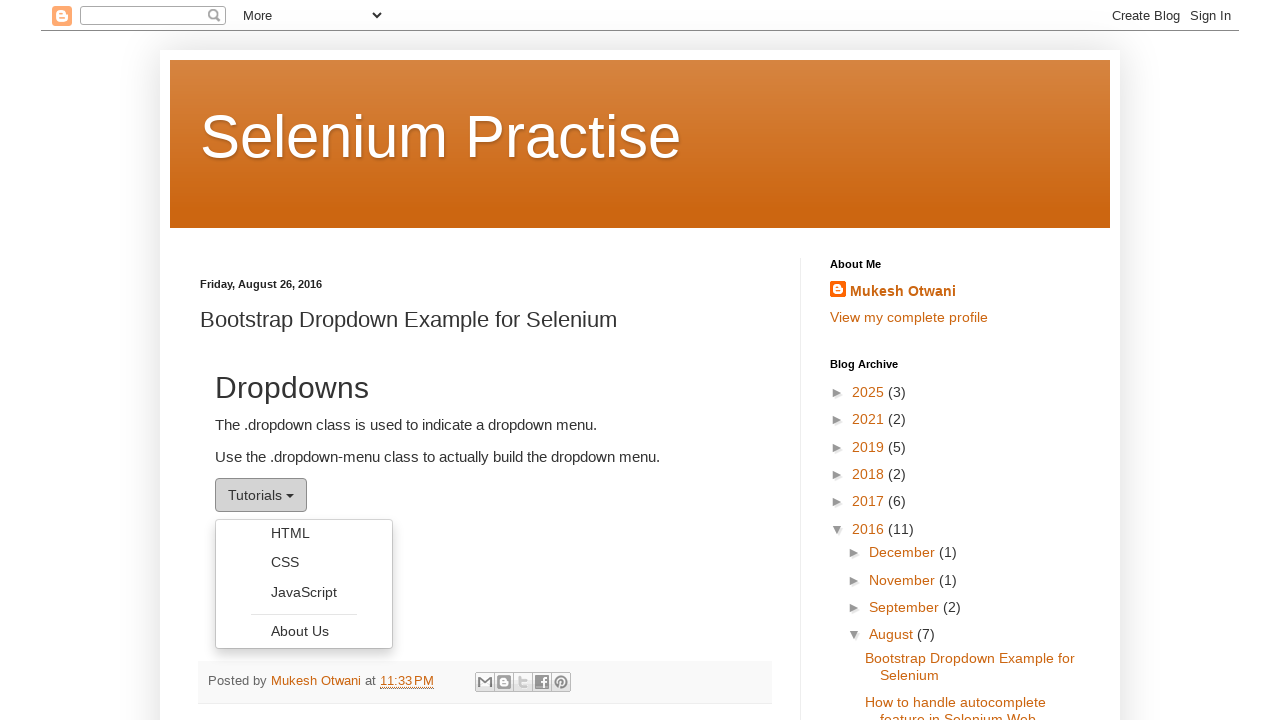

Selected JavaScript option from dropdown menu at (304, 592) on ul.dropdown-menu li a >> nth=2
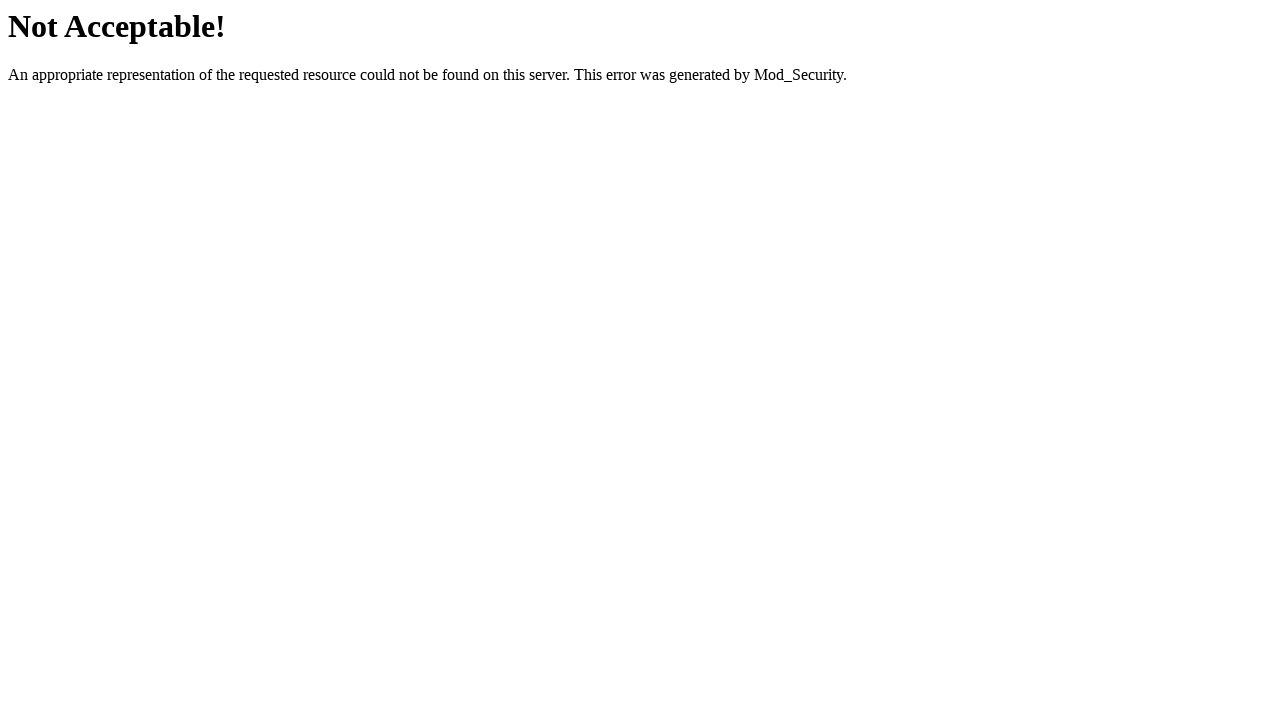

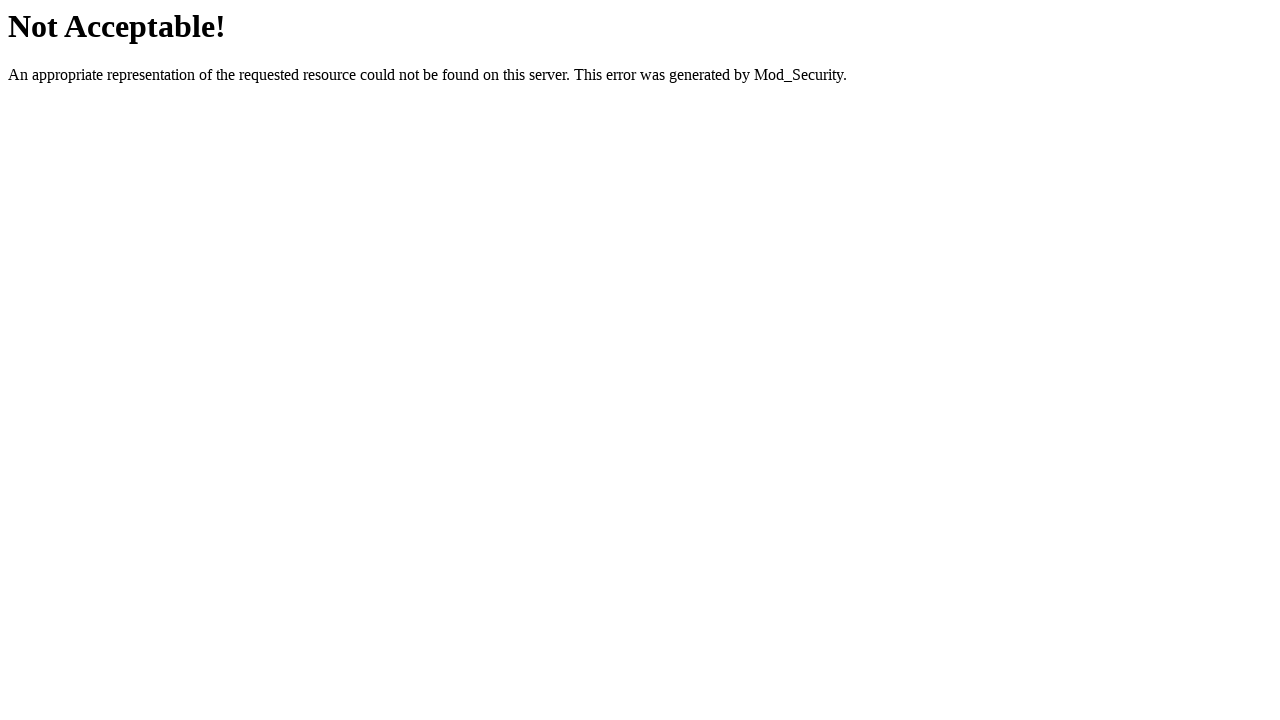